Tests a dynamic loading page by clicking a Start button, waiting for a loading bar to complete, and verifying that "Hello World!" text appears

Starting URL: http://the-internet.herokuapp.com/dynamic_loading/2

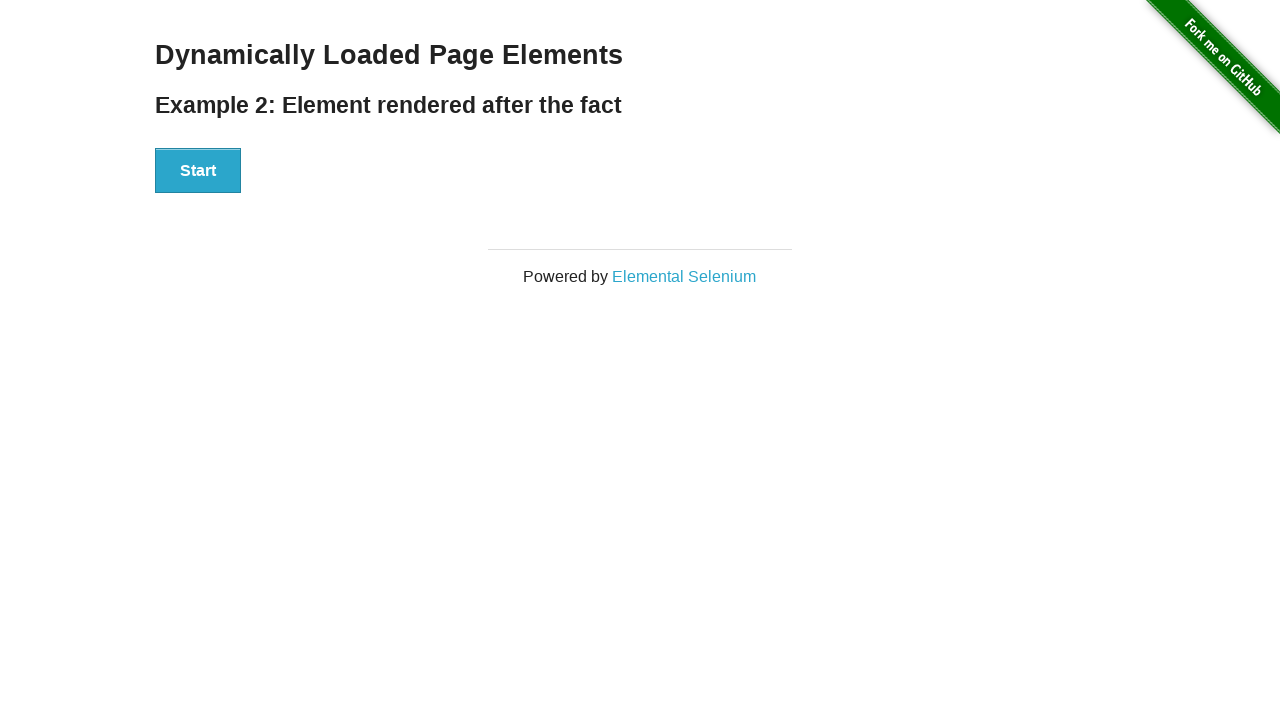

Clicked the Start button to initiate dynamic loading at (198, 171) on #start button
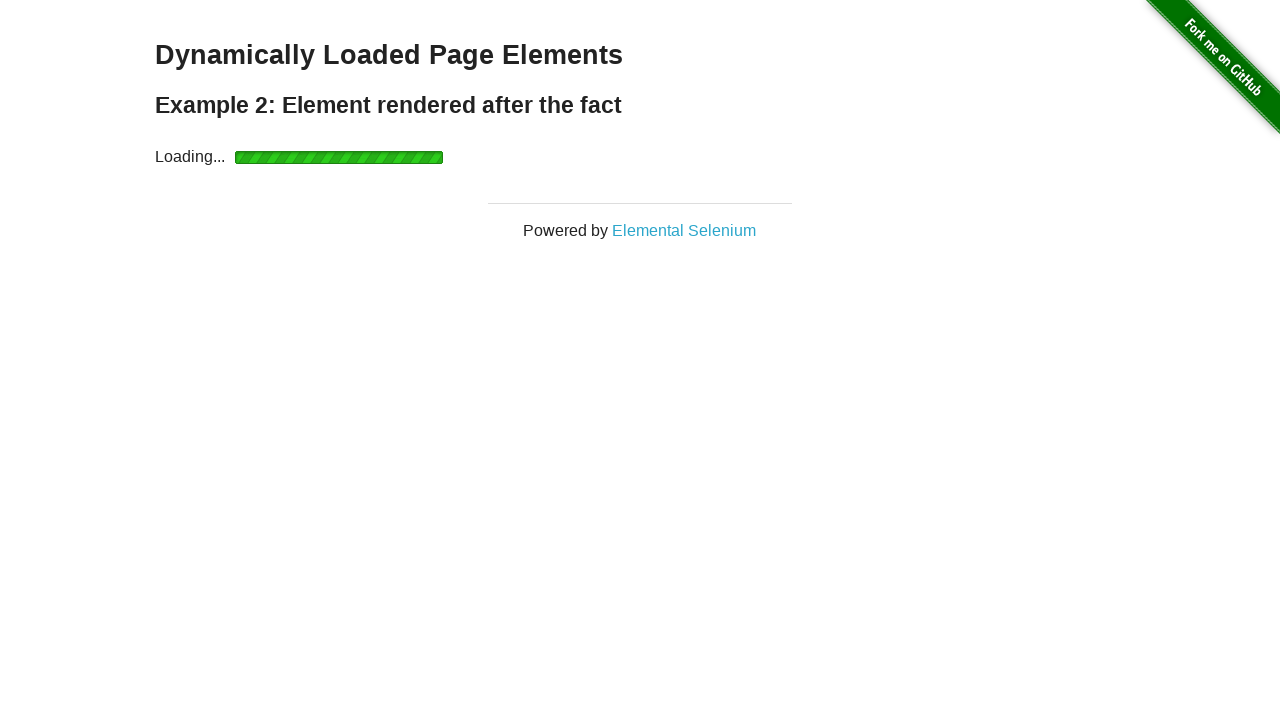

Waited for loading bar to complete and finish element to become visible
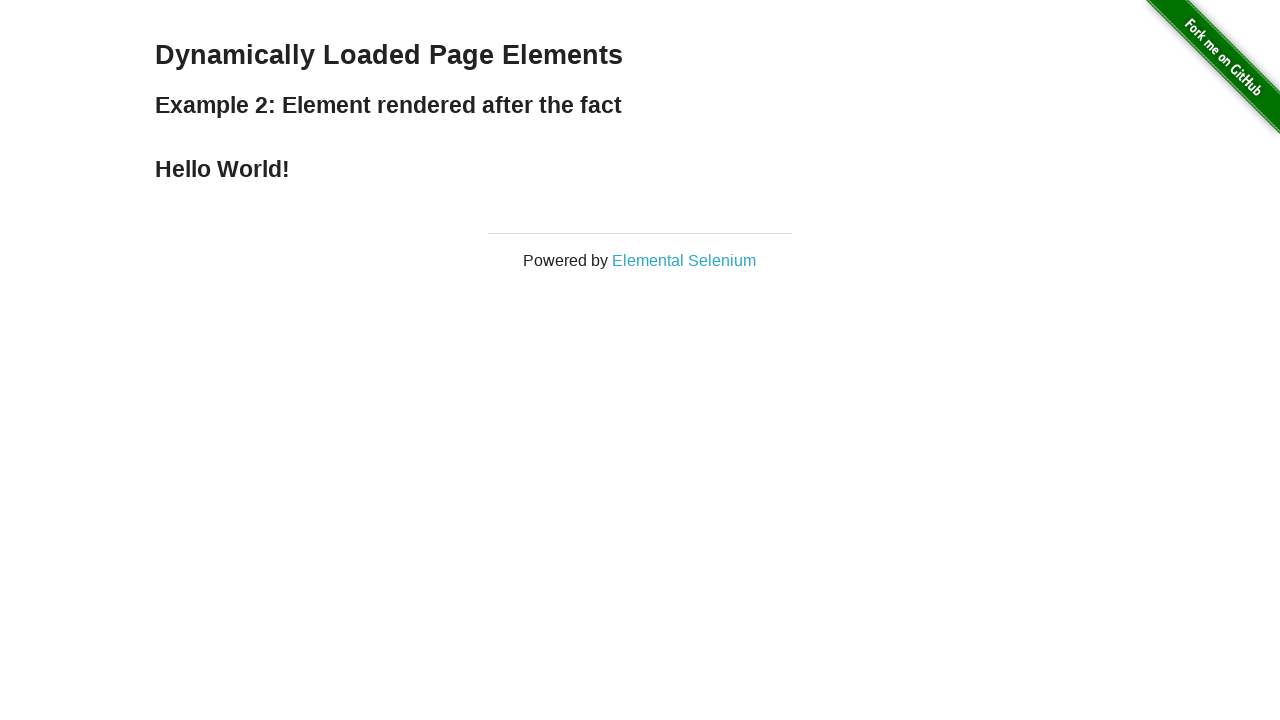

Verified that 'Hello World!' text appeared in finish element
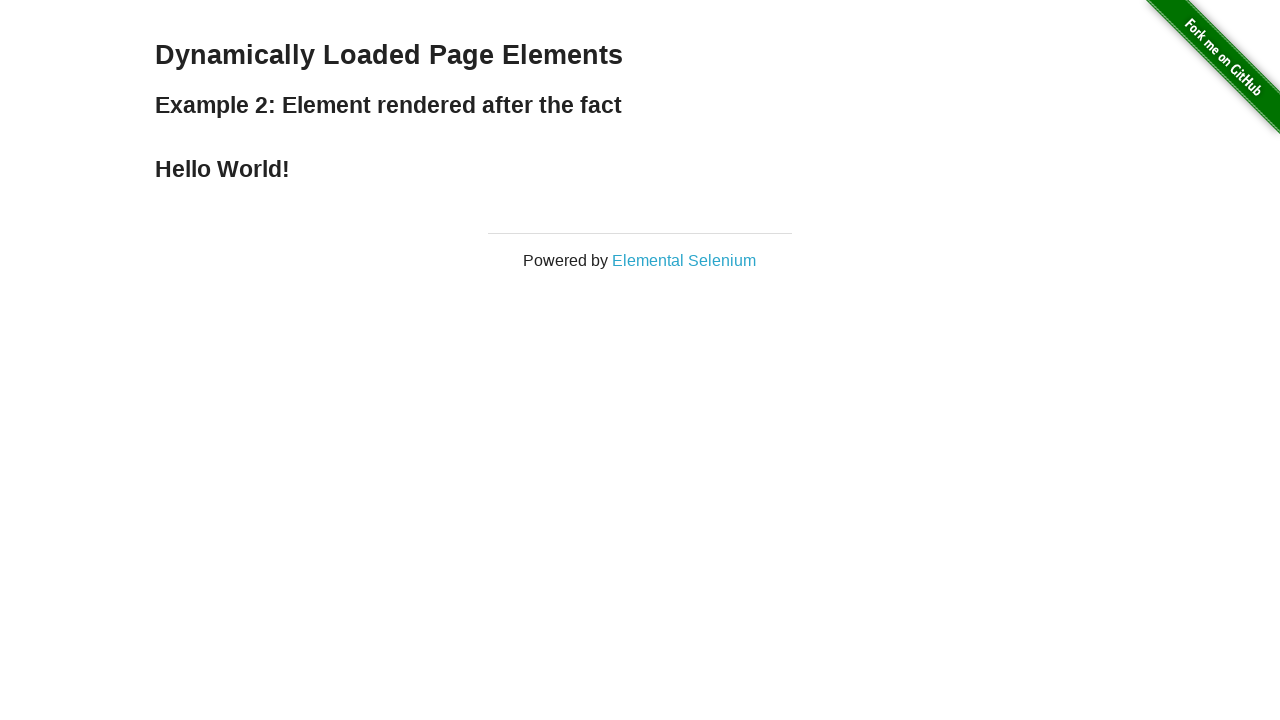

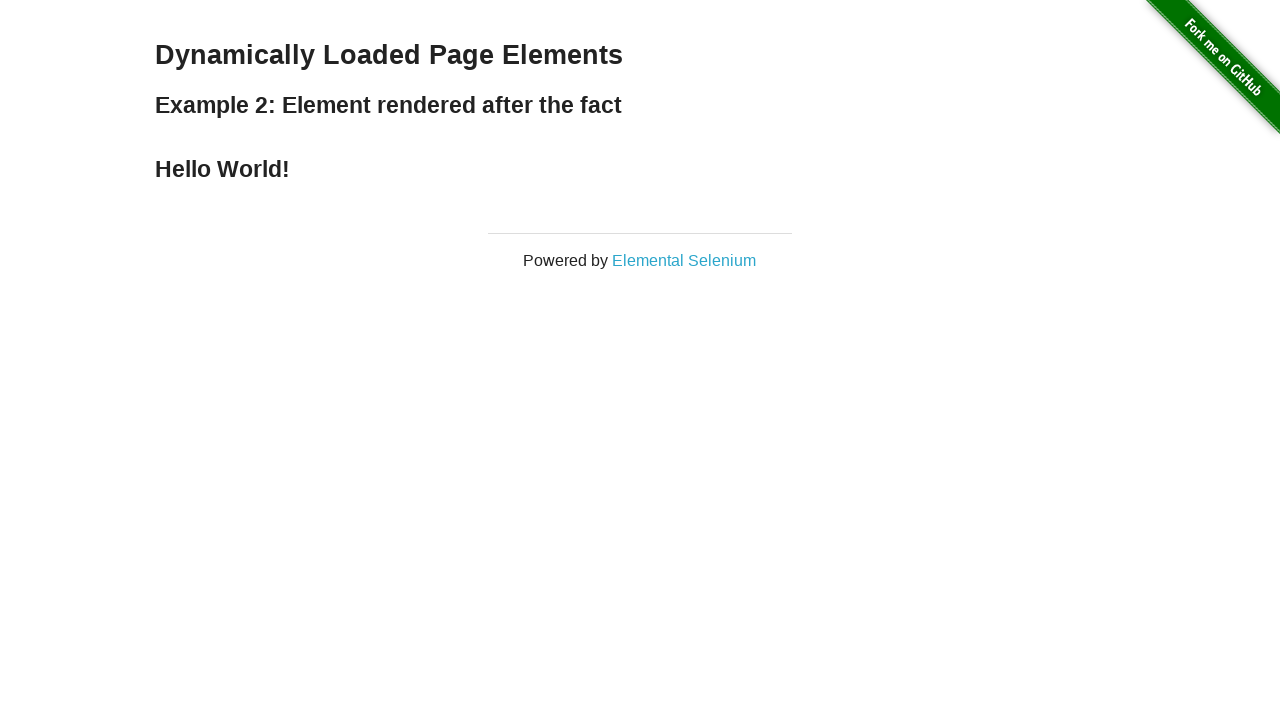